Tests CSS dropdown menu navigation by hovering over a services menu option and clicking on a web development submenu item

Starting URL: http://web.masteringselenium.com/cssMenu.html

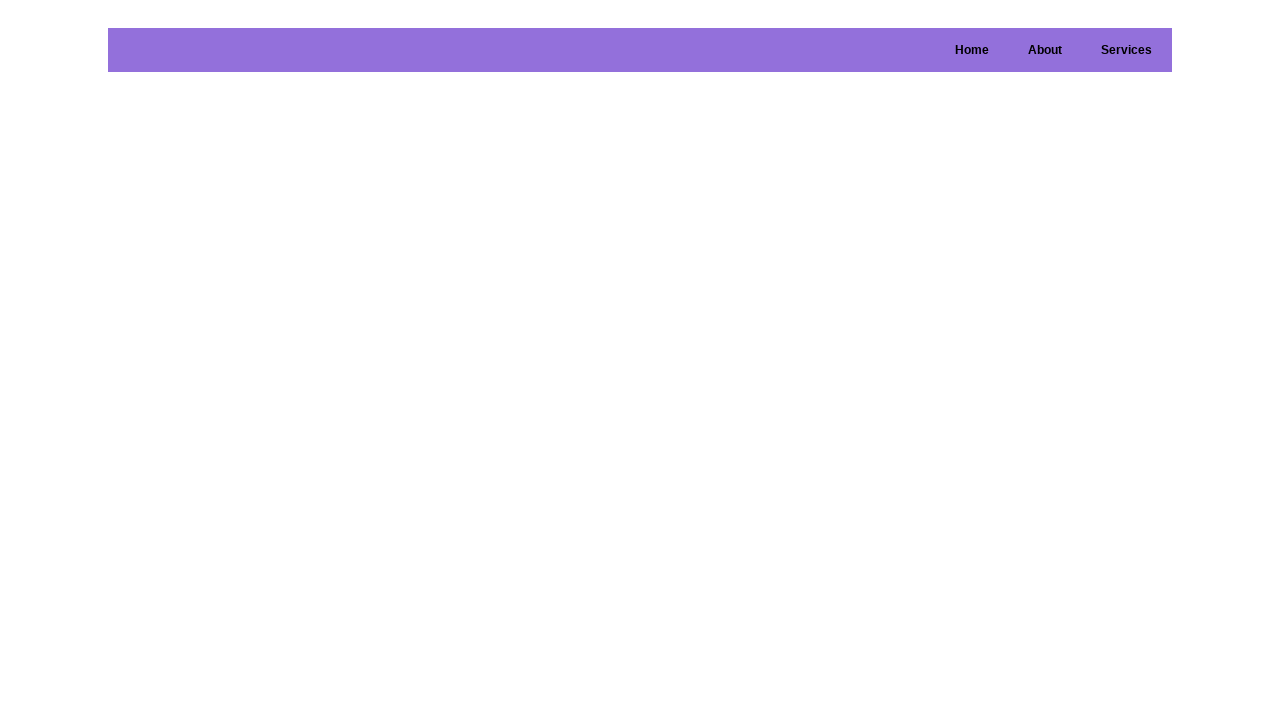

Hovered over services menu option to reveal submenu at (1126, 50) on #services
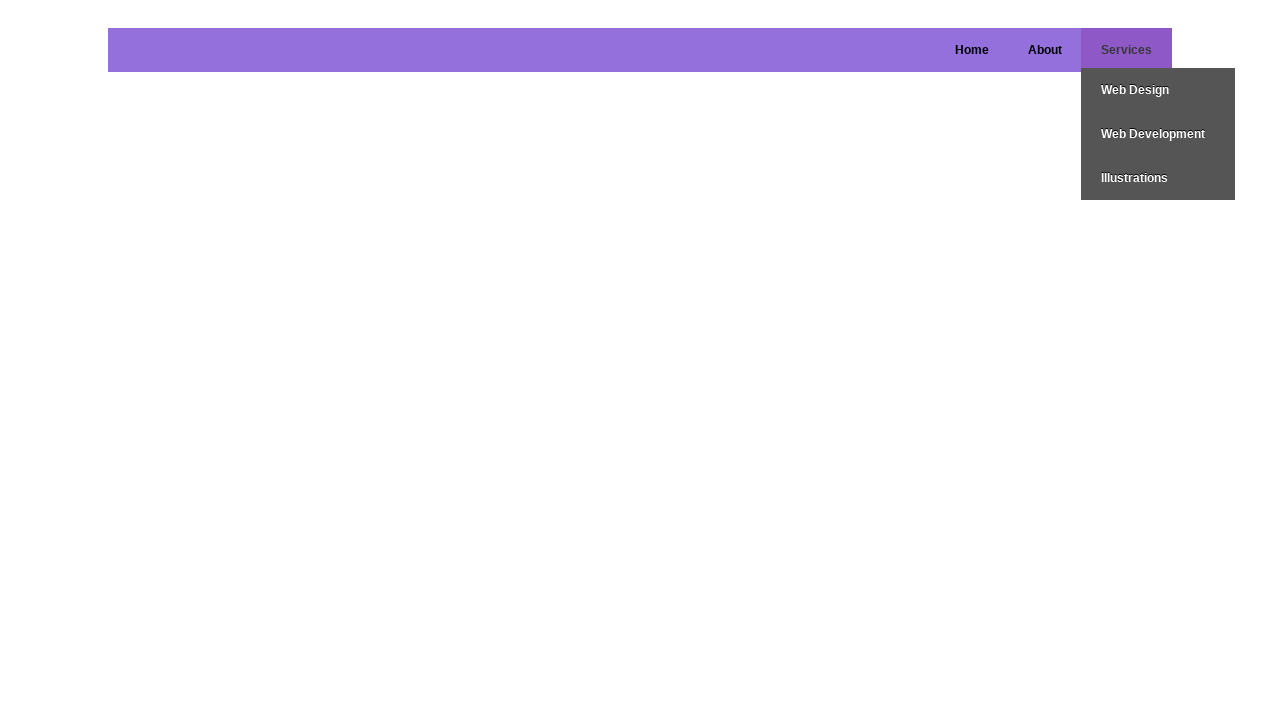

Web development submenu item became visible
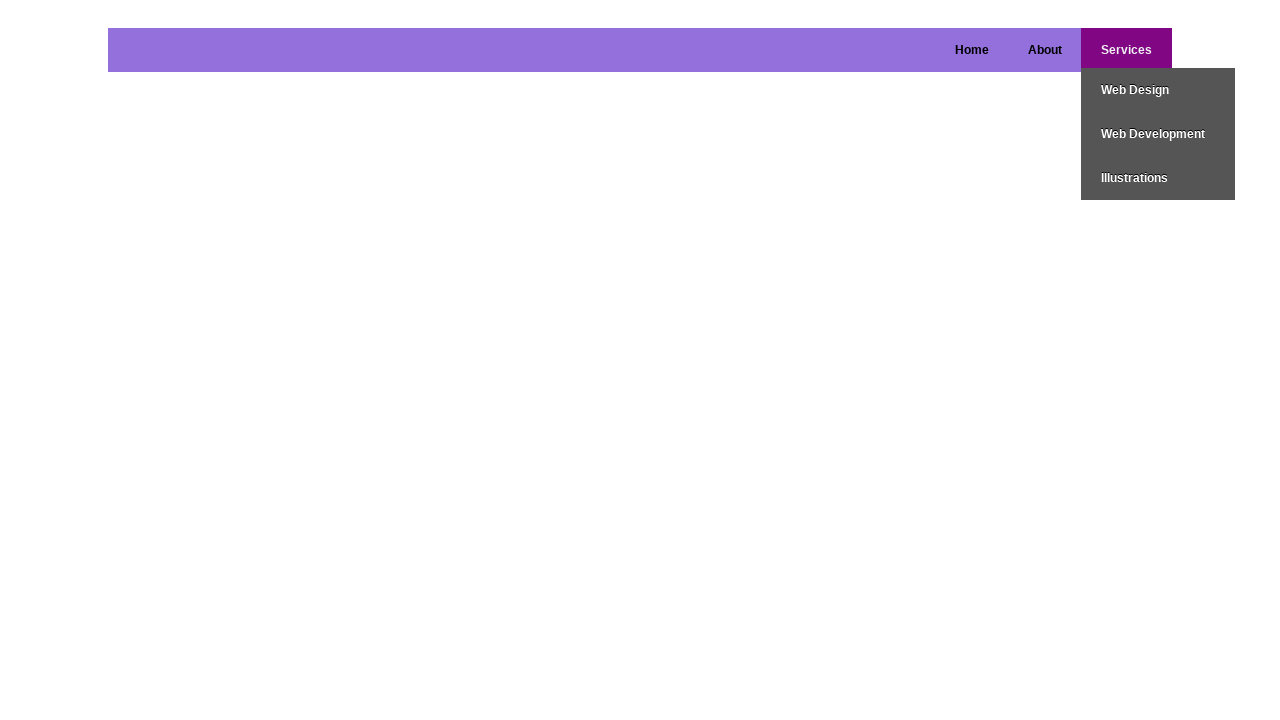

Clicked on web development submenu item at (1158, 134) on #services > ul > li:nth-child(2)
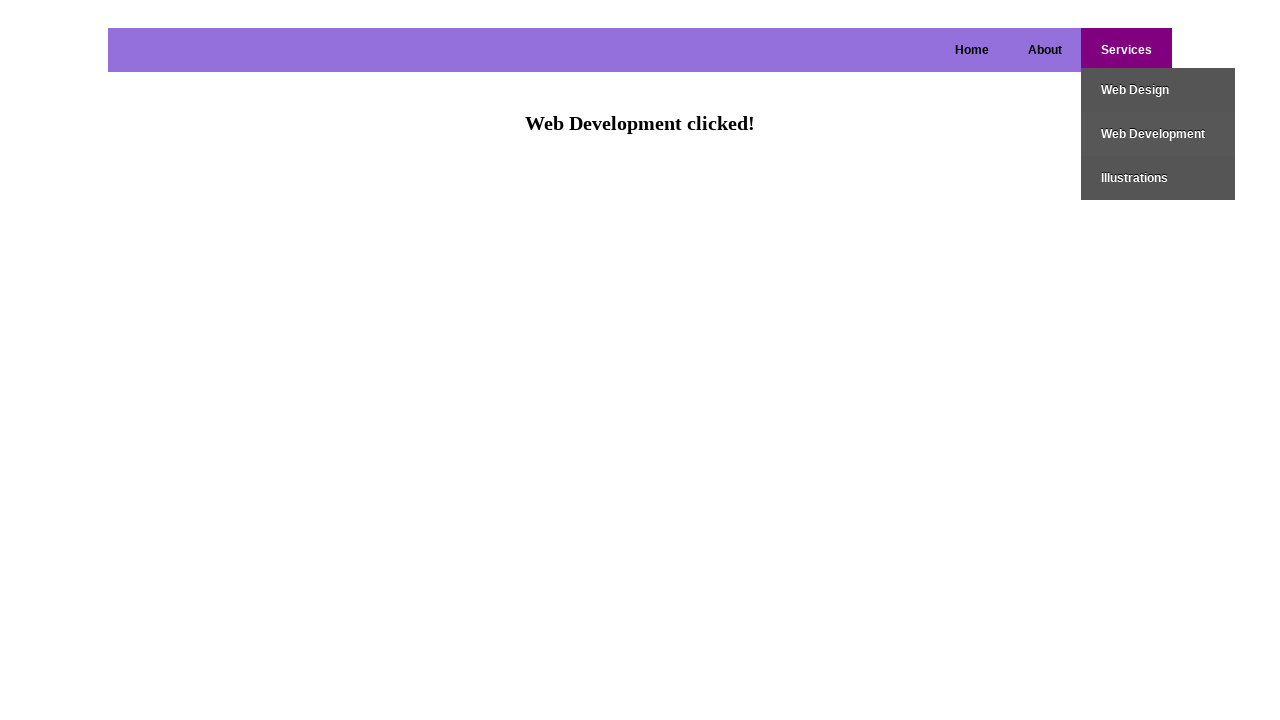

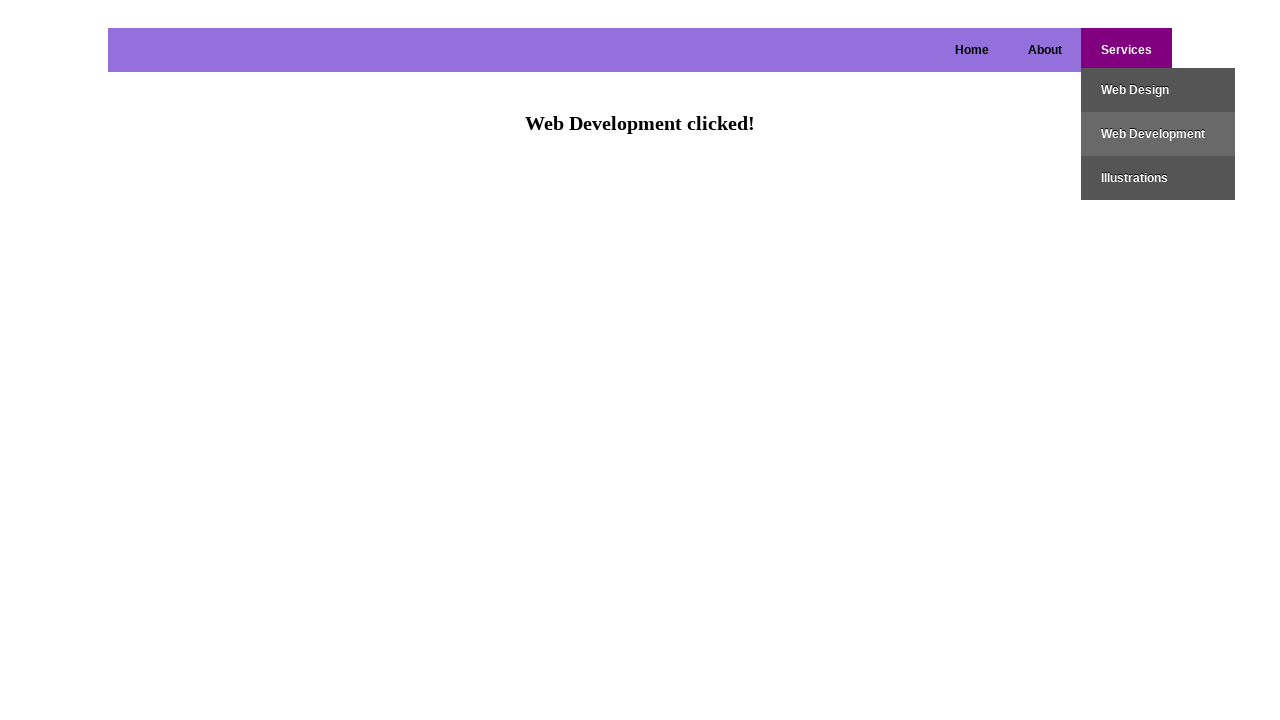